Verifies the chat widget accessibility by checking if the chat button is focusable via keyboard navigation and can be activated with Enter key.

Starting URL: https://etf-web-mi7p.vercel.app

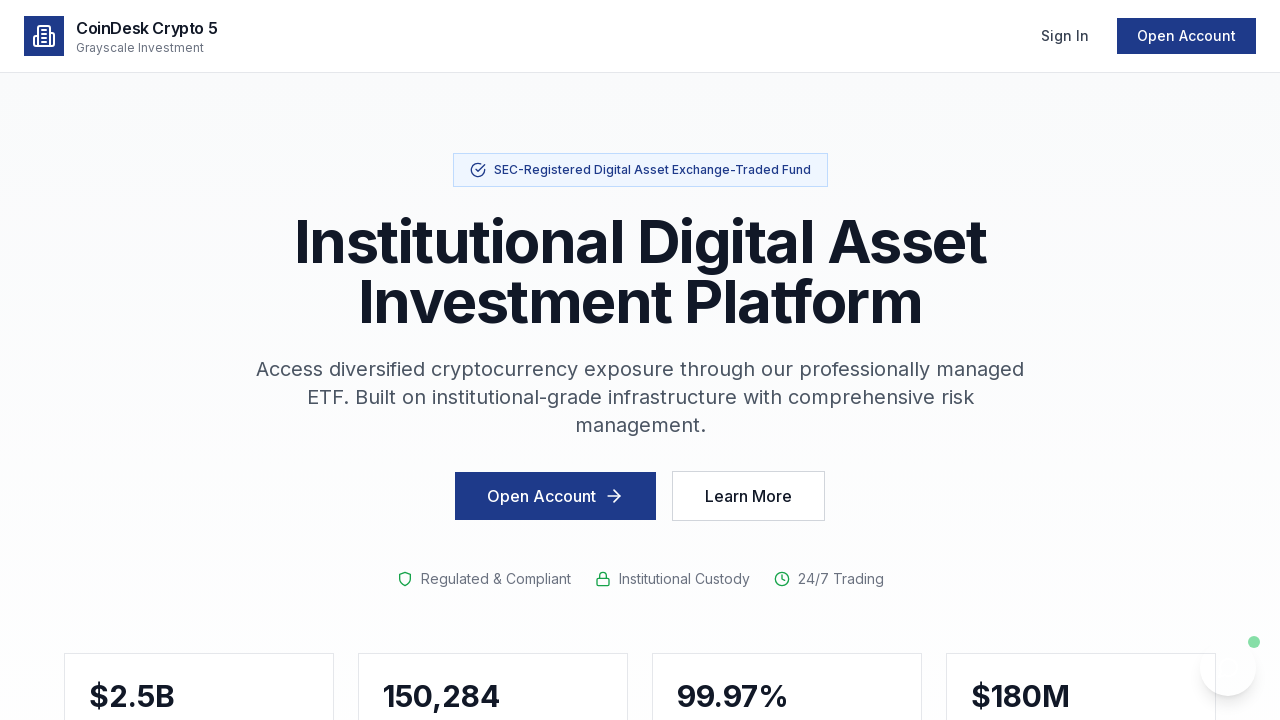

Waited for page to fully load (networkidle)
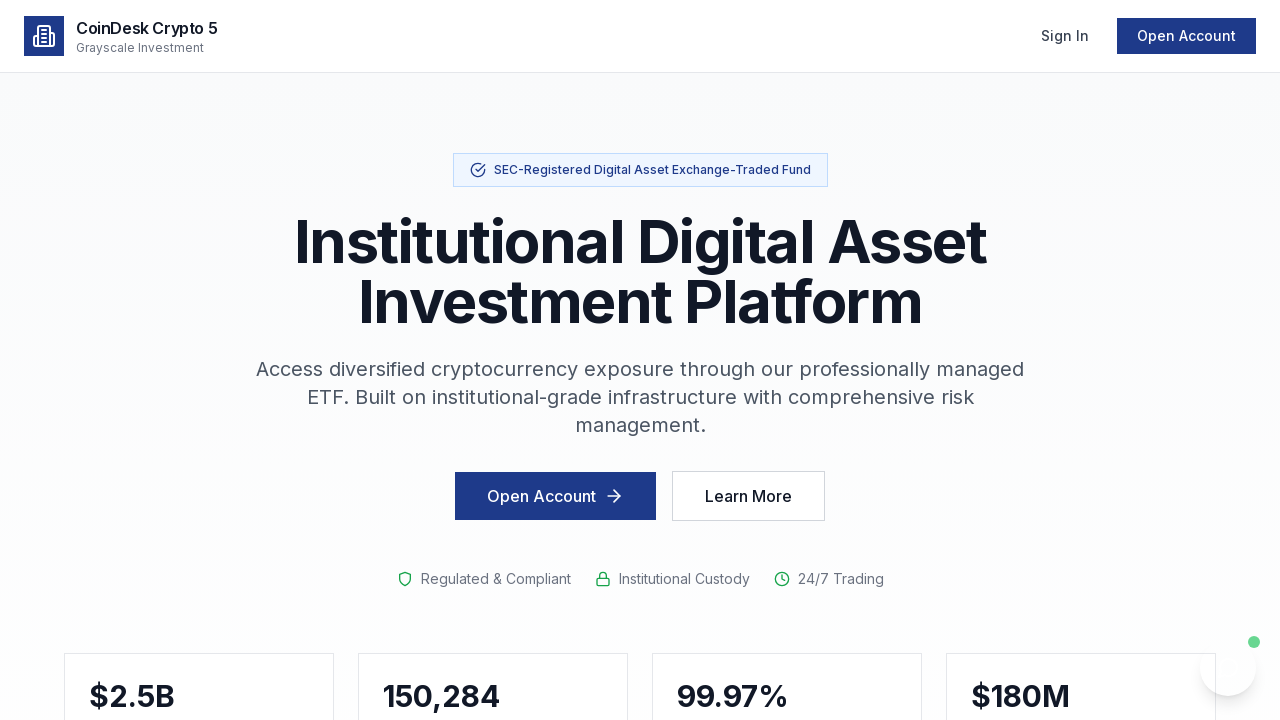

Located chat widget button with text 'Chat with Sora'
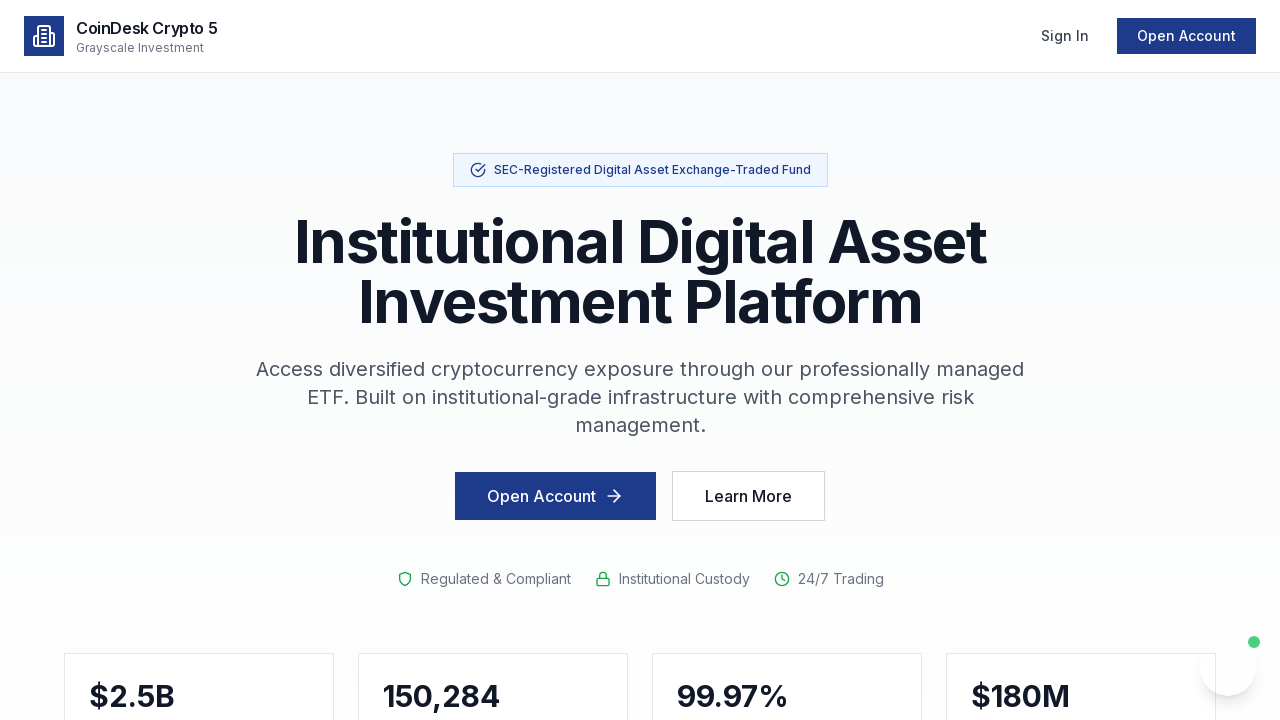

Chat button found on page
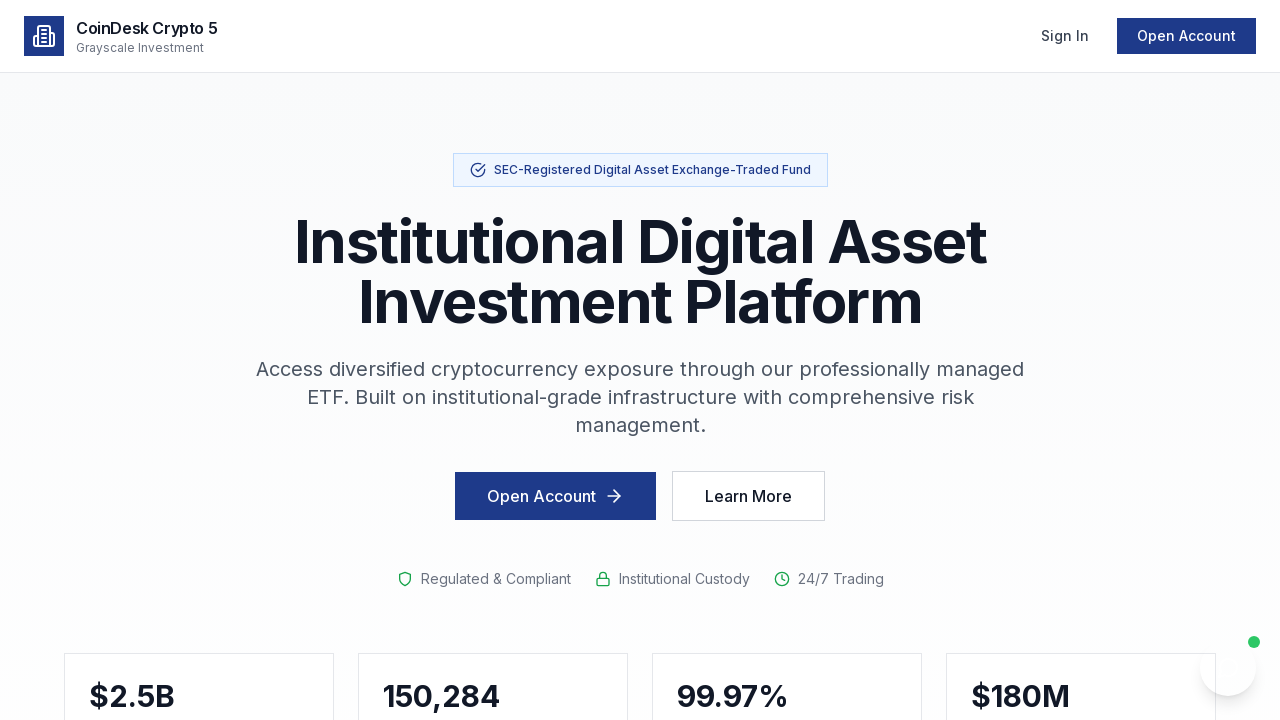

Pressed Tab key to navigate focus to chat button
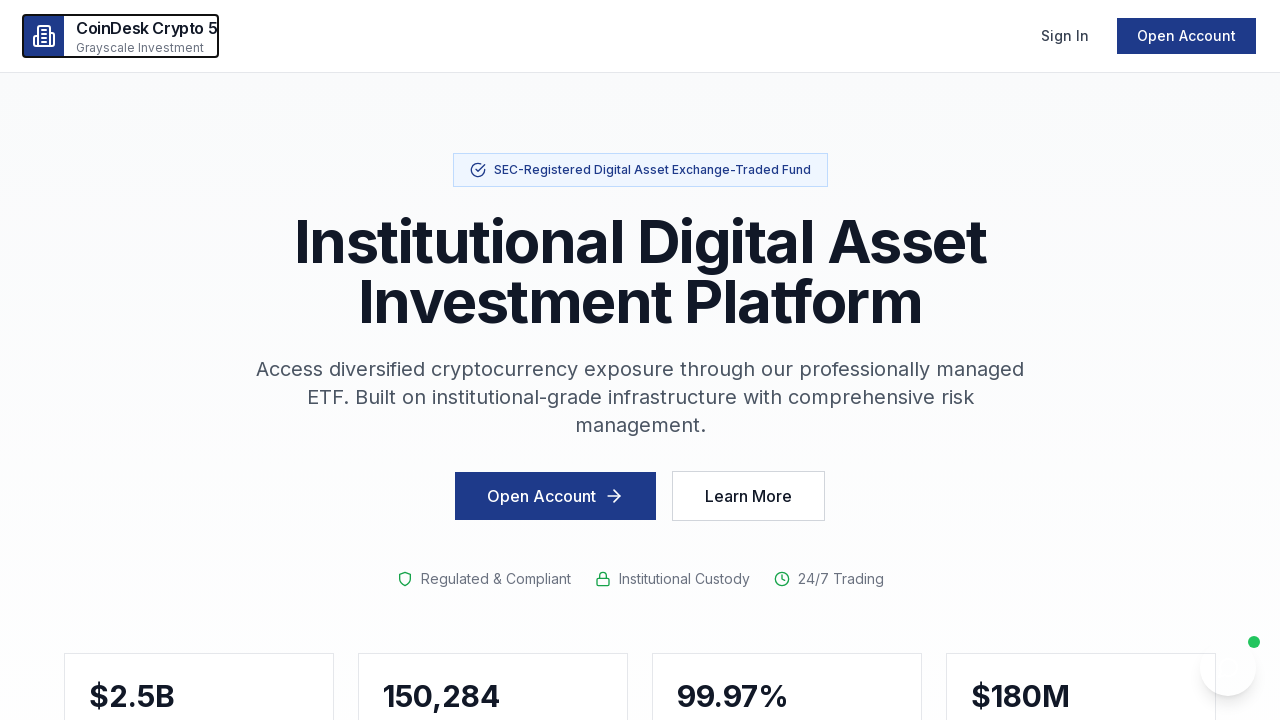

Waited 500ms for focus to be applied
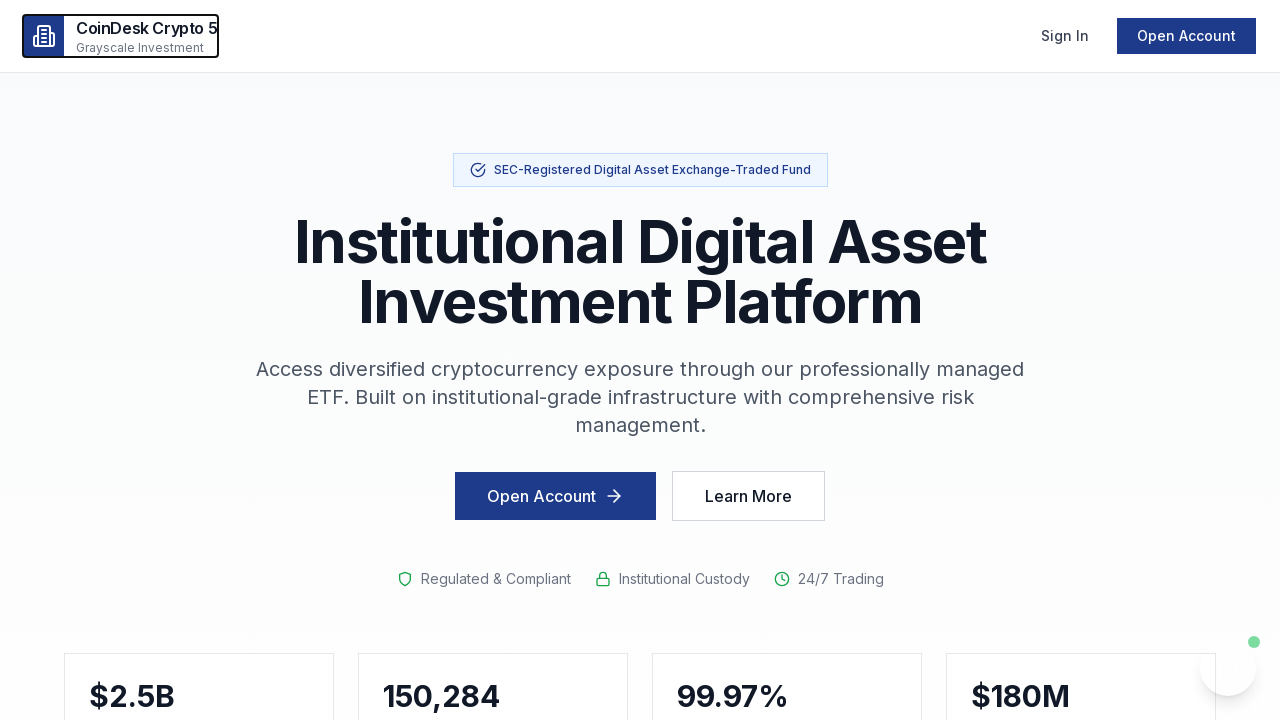

Pressed Enter key to activate the chat button
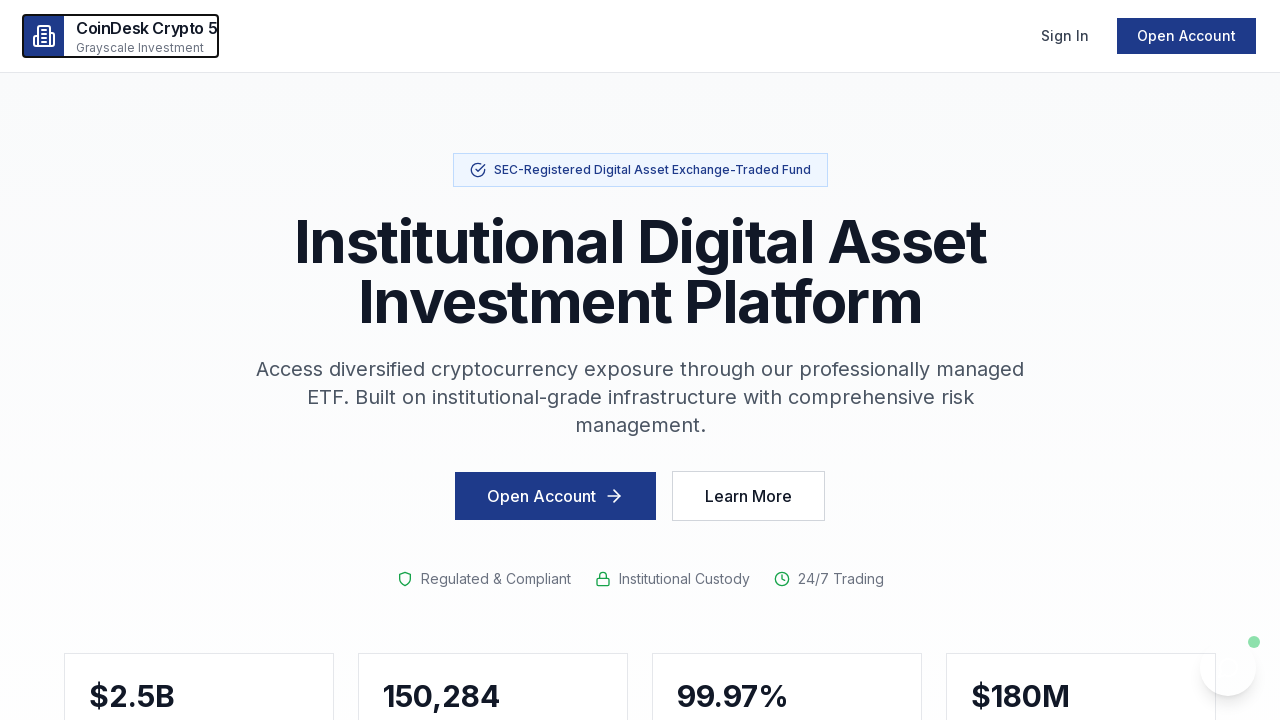

Waited 1000ms for chat widget to open
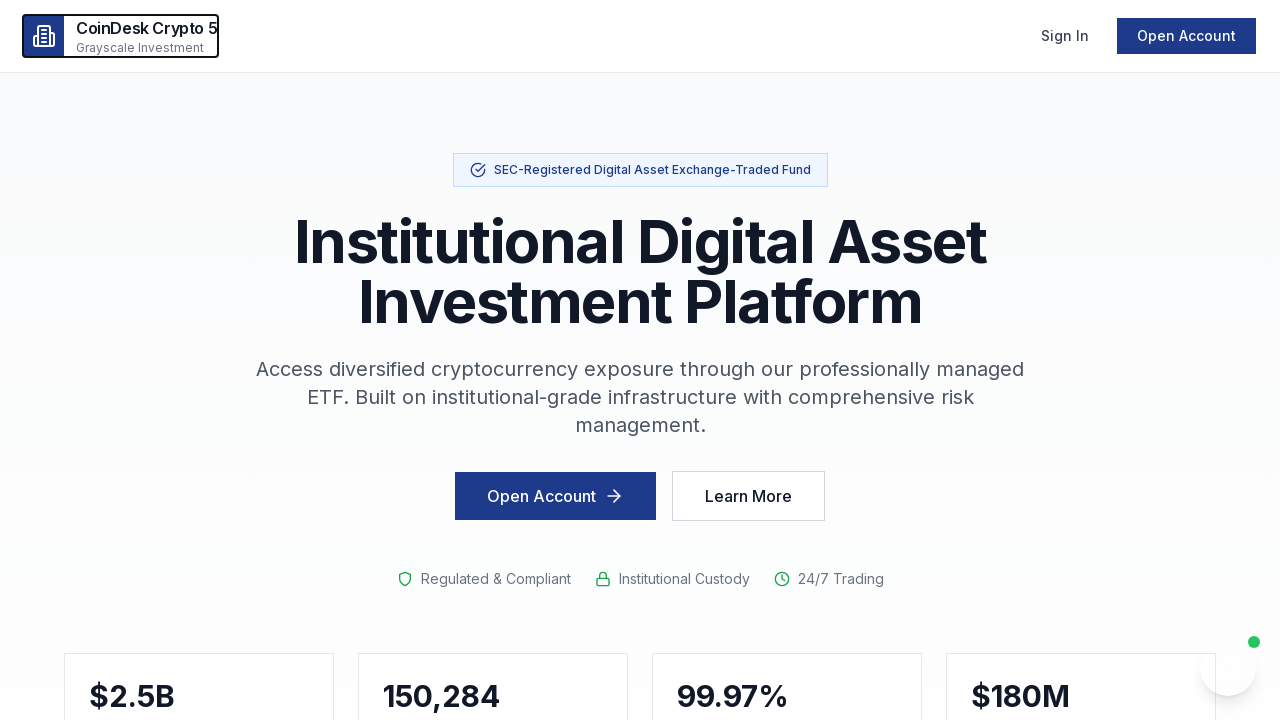

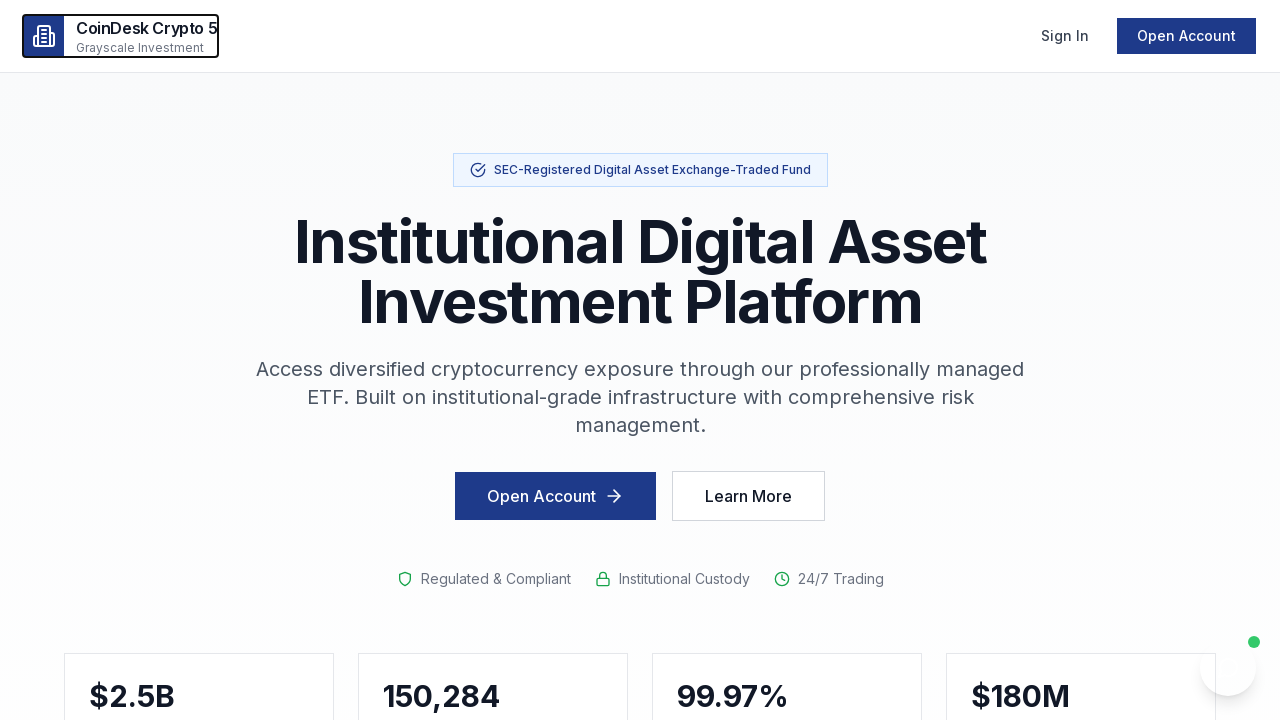